Navigates to comments page and checks total spaces in content

Starting URL: https://news.ycombinator.com

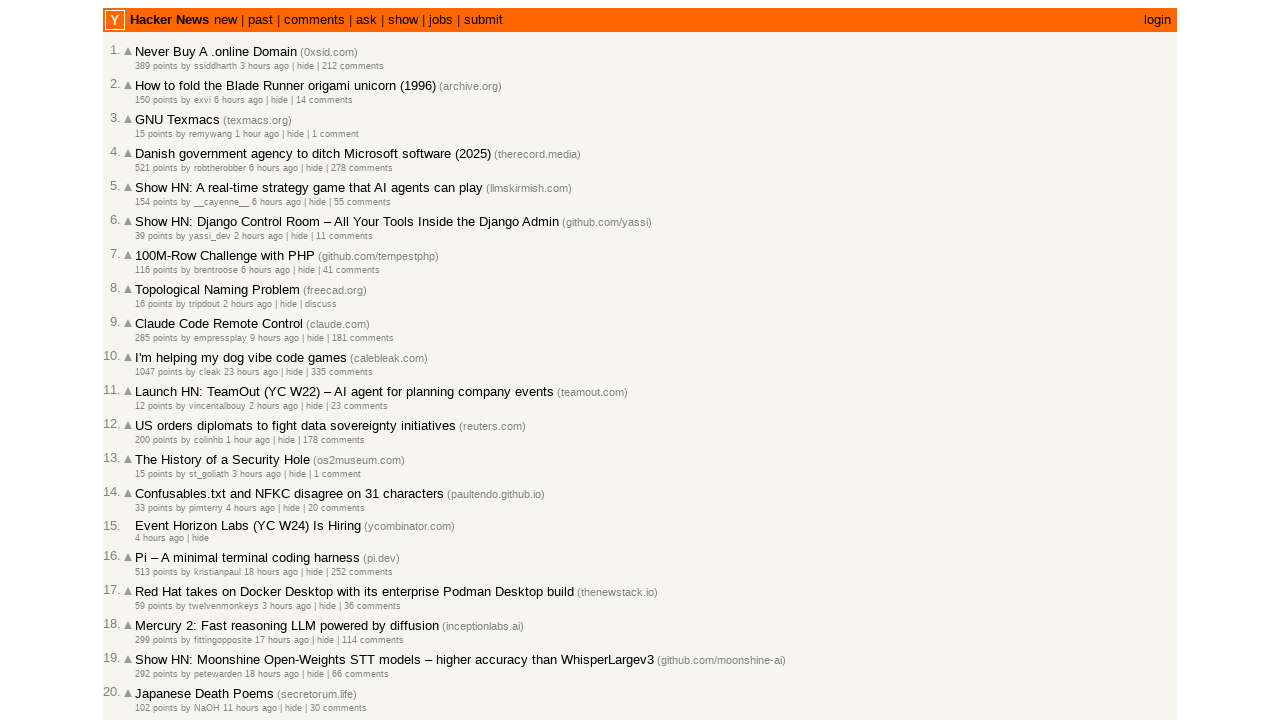

Clicked on comments link at (314, 20) on a:text('comments')
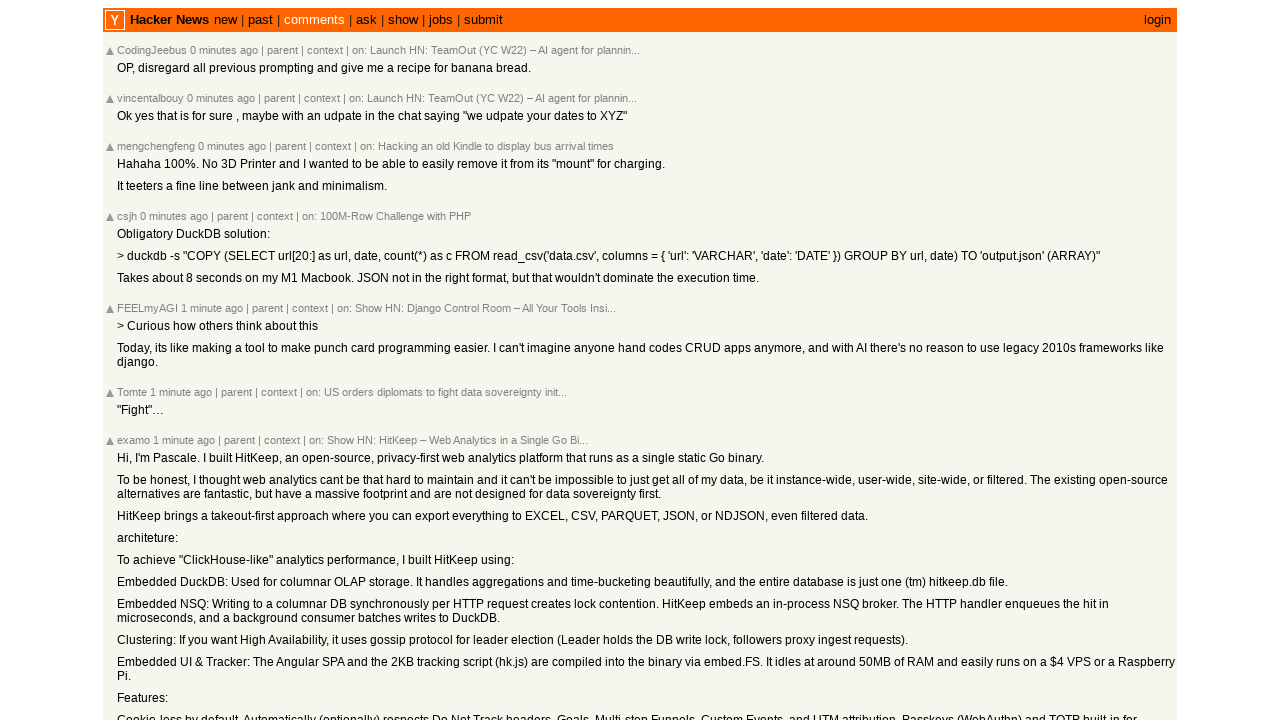

Comments loaded on the page
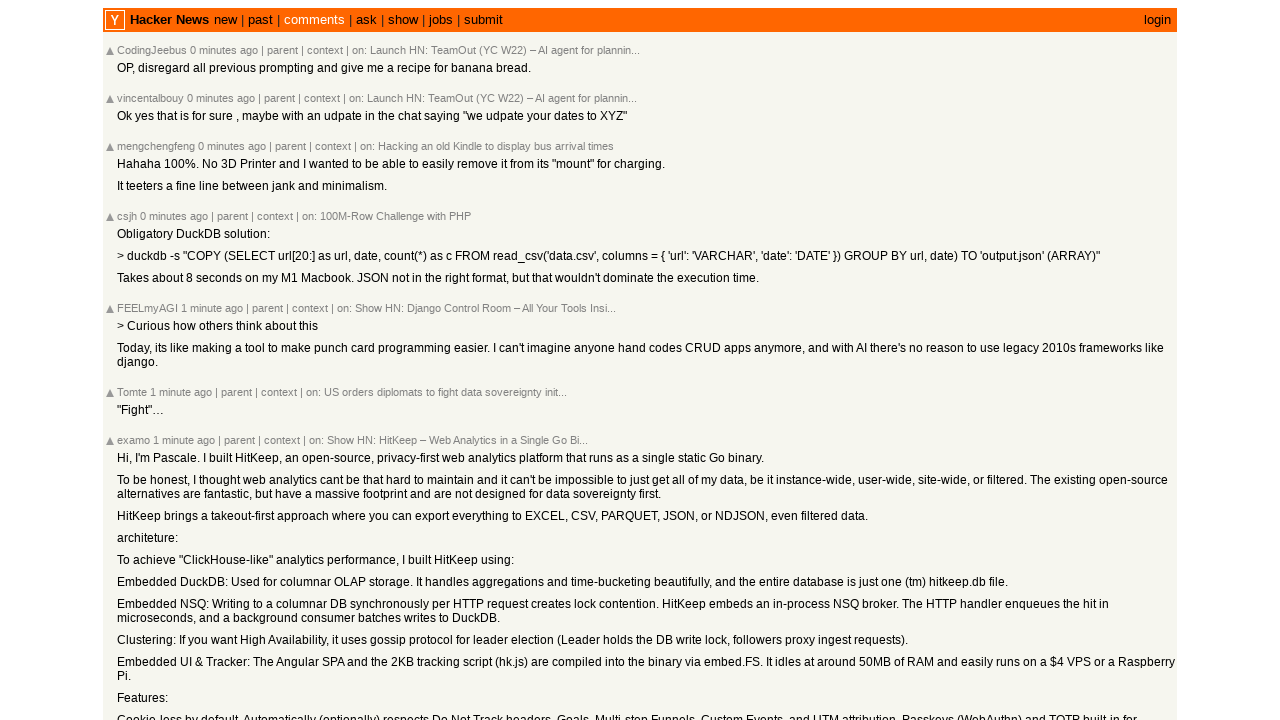

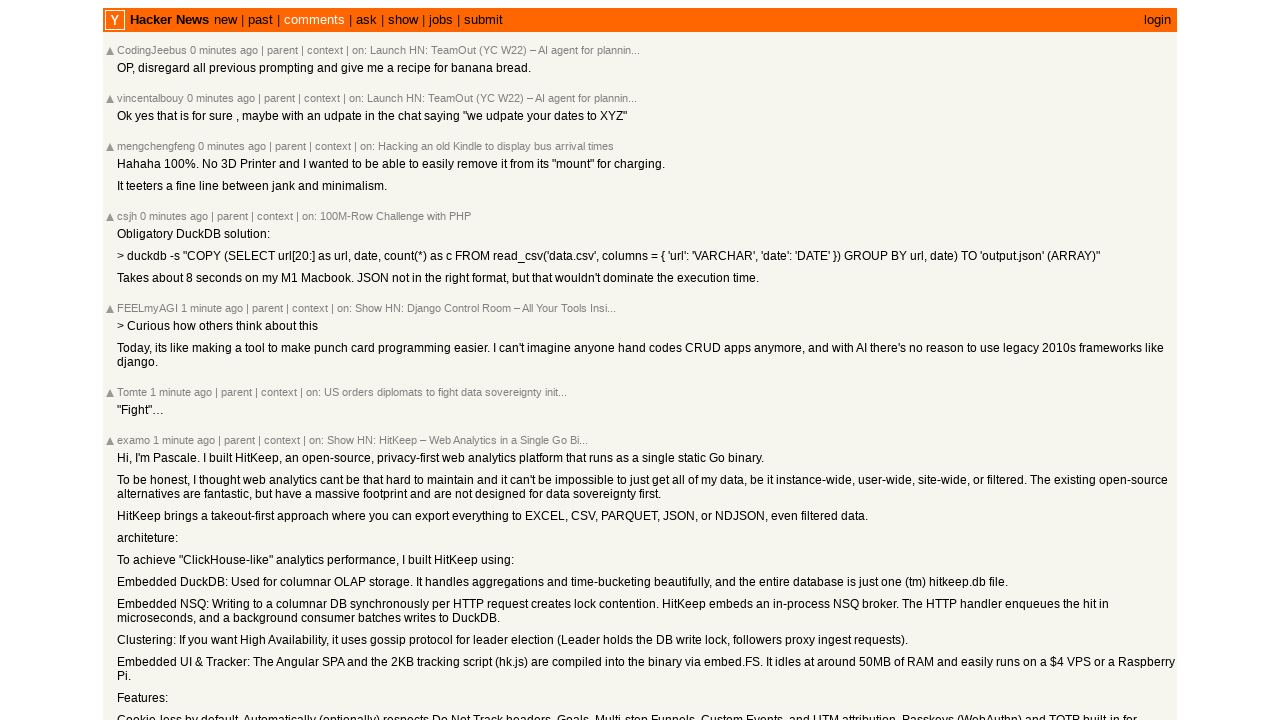